Tests JavaScript prompt alert functionality by clicking a button to trigger a prompt, entering text into the prompt dialog, and accepting it.

Starting URL: https://demoqa.com/alerts

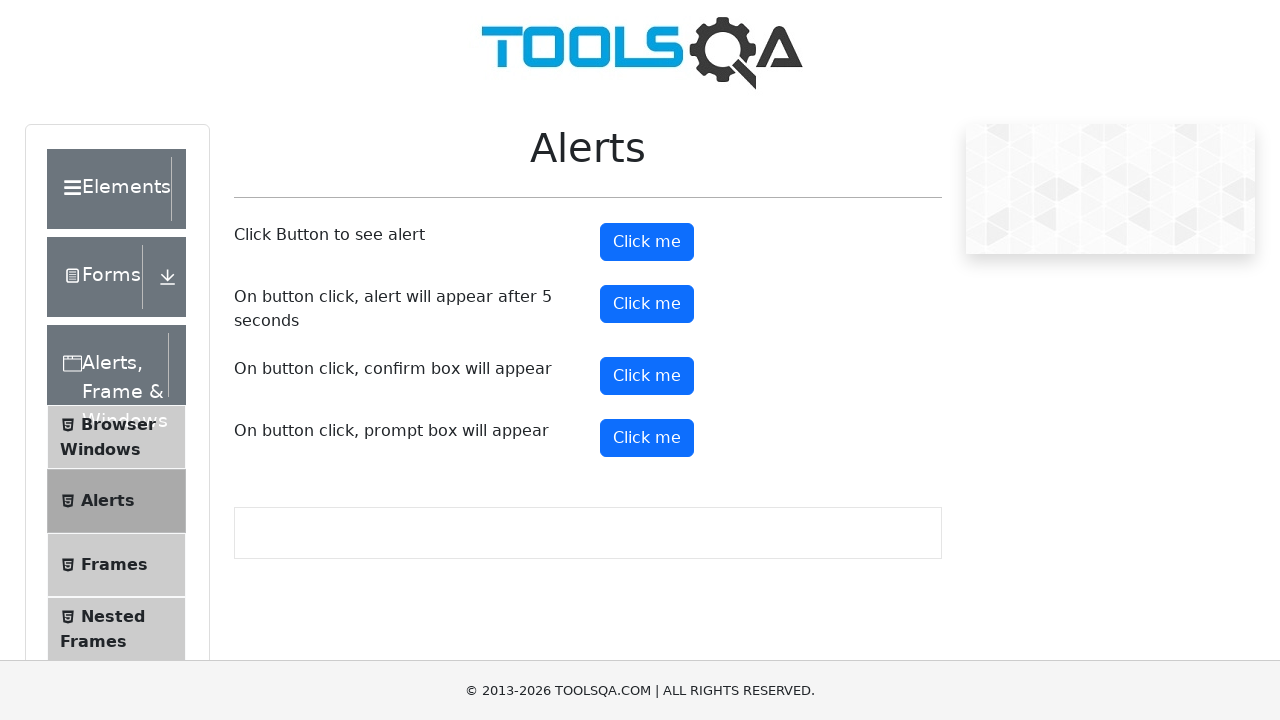

Clicked the fourth 'Click me' button to trigger prompt alert at (647, 438) on (//button[.='Click me'])[4]
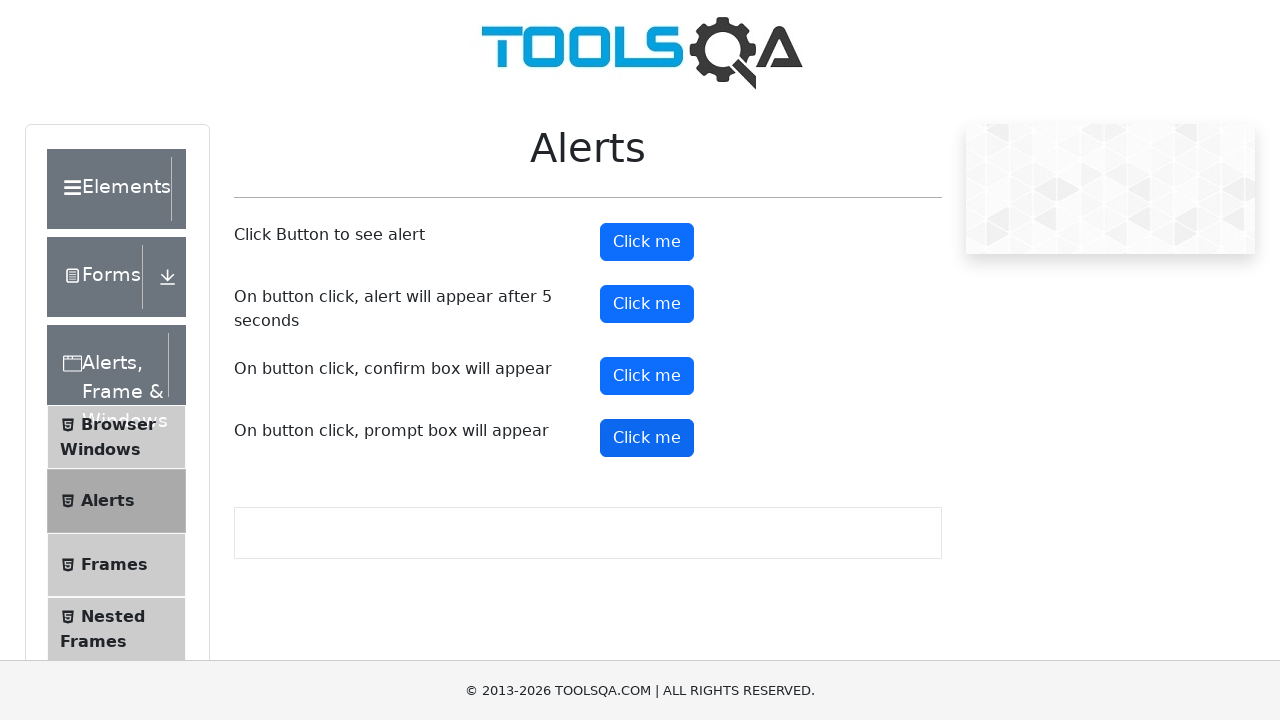

Set up dialog event handler
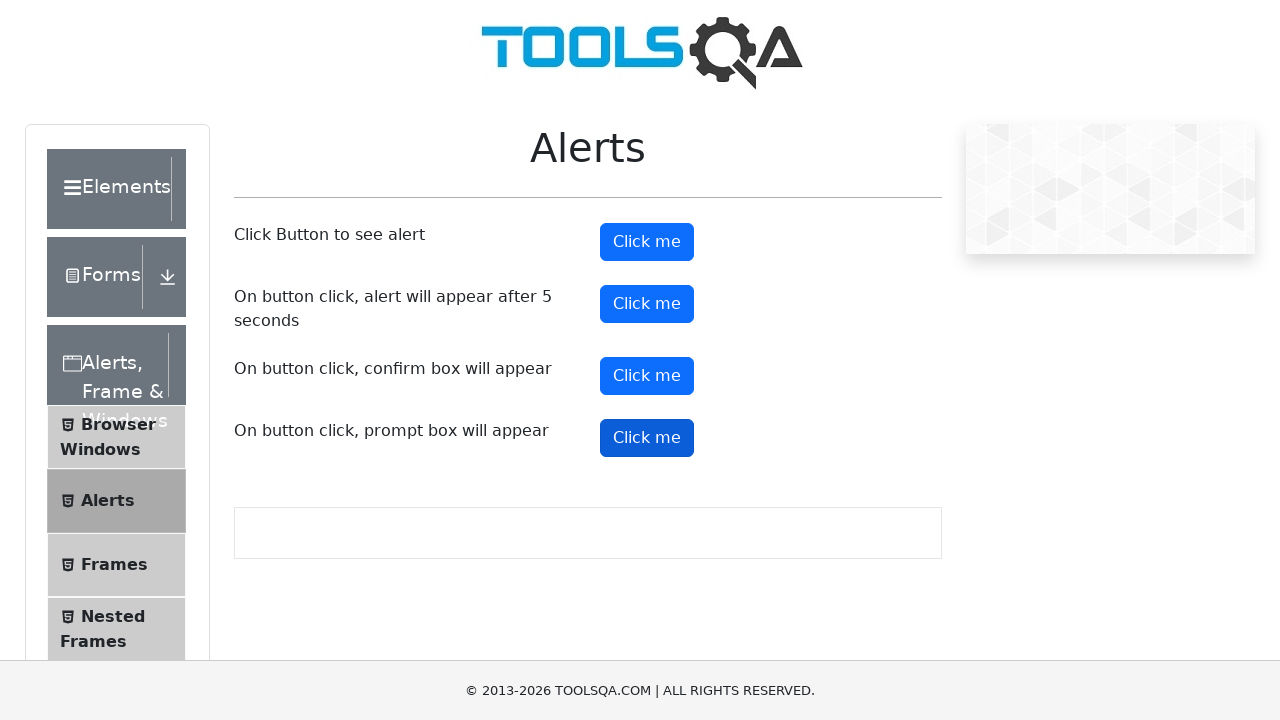

Removed previous dialog listener
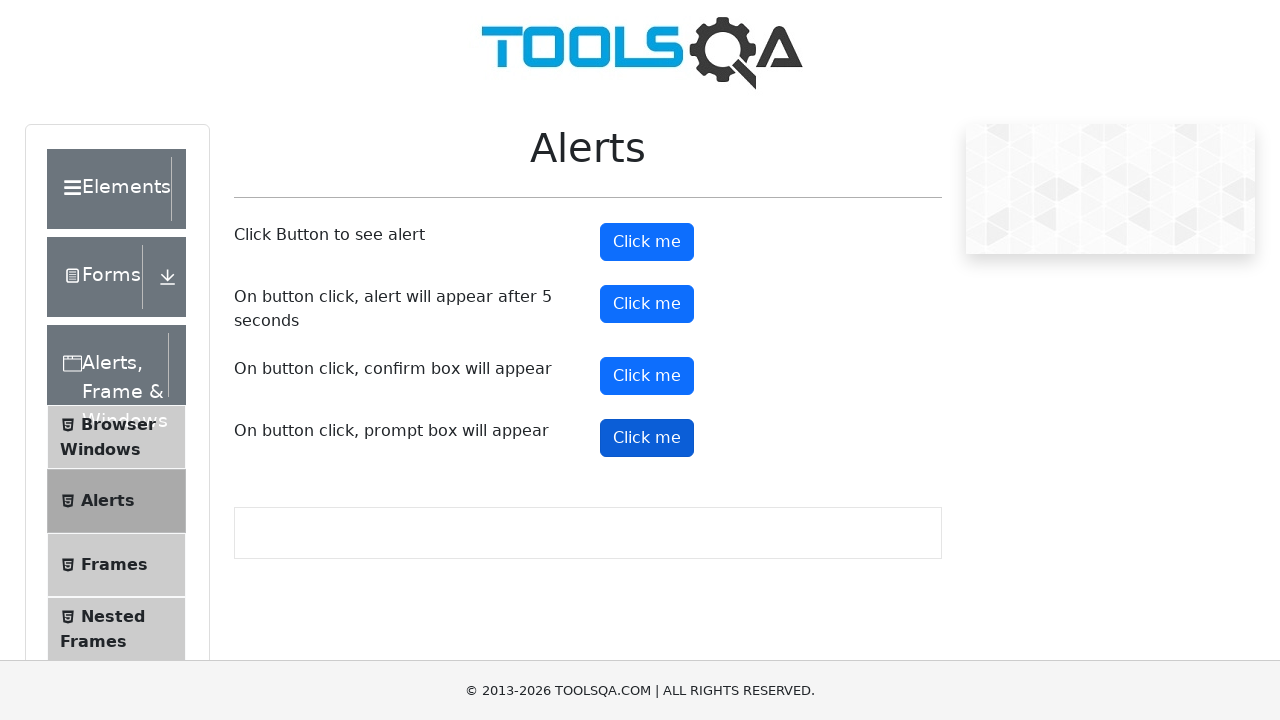

Set up one-time dialog handler to accept prompt with text 'abc'
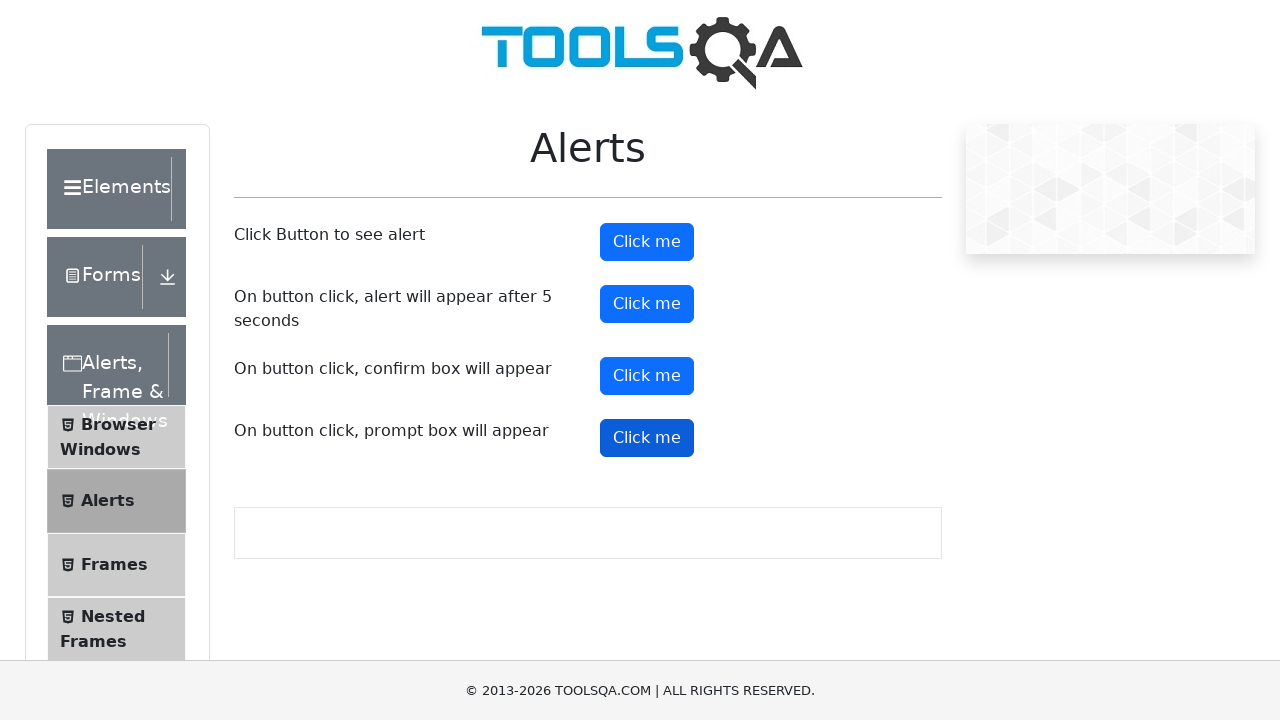

Clicked the fourth 'Click me' button to trigger the prompt dialog at (647, 438) on (//button[.='Click me'])[4]
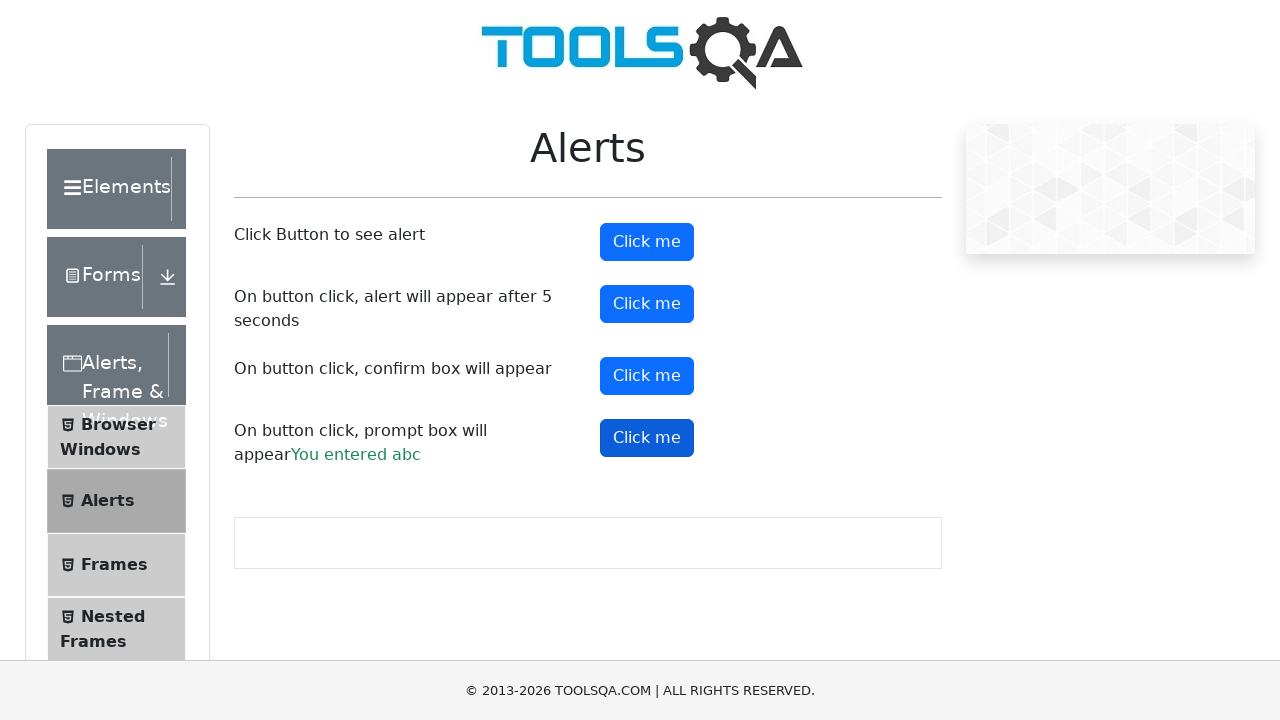

Prompt result element appeared, confirming prompt was accepted with 'abc'
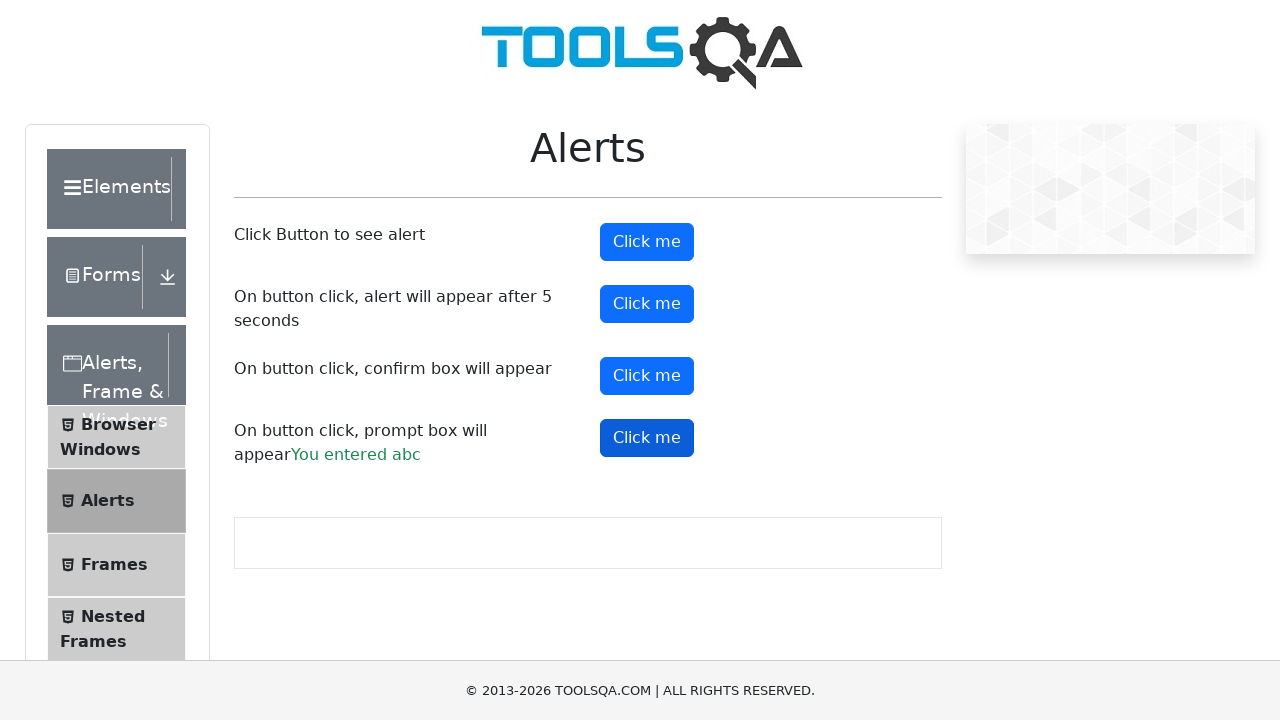

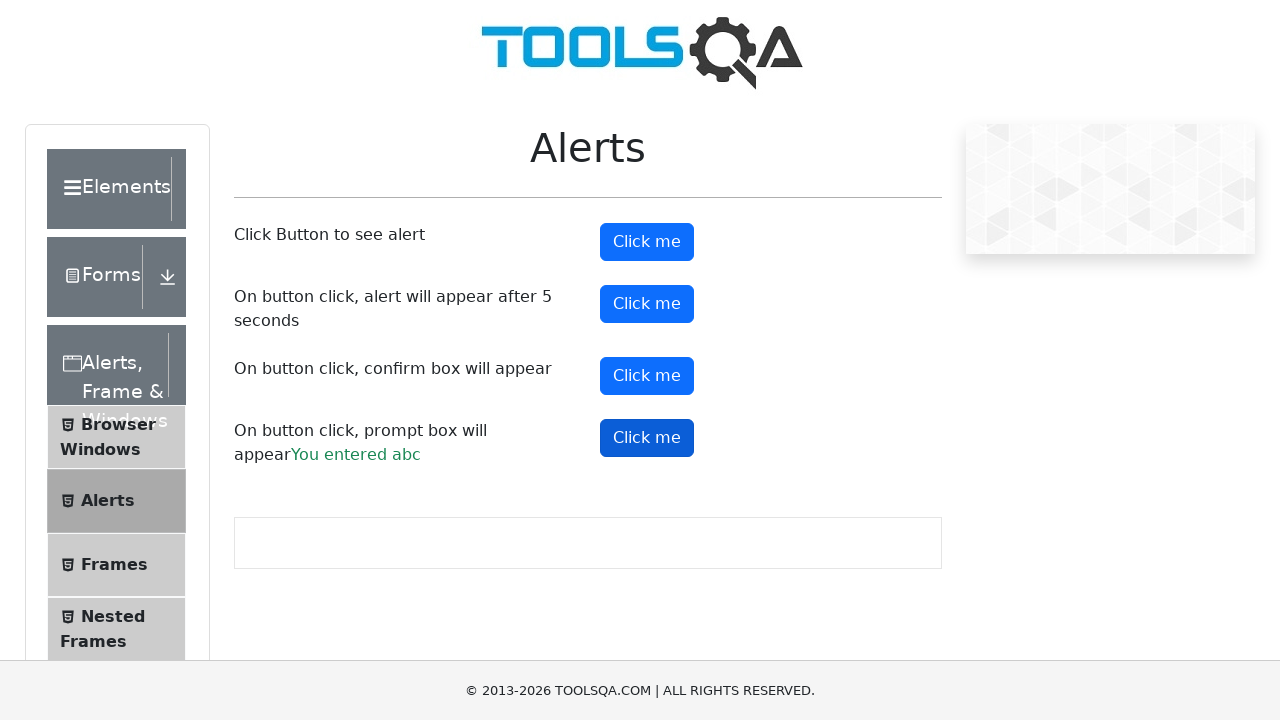